Tests selectable UI component by clicking on multiple list items to select them

Starting URL: http://jqueryui.com/resources/demos/selectable/default.html

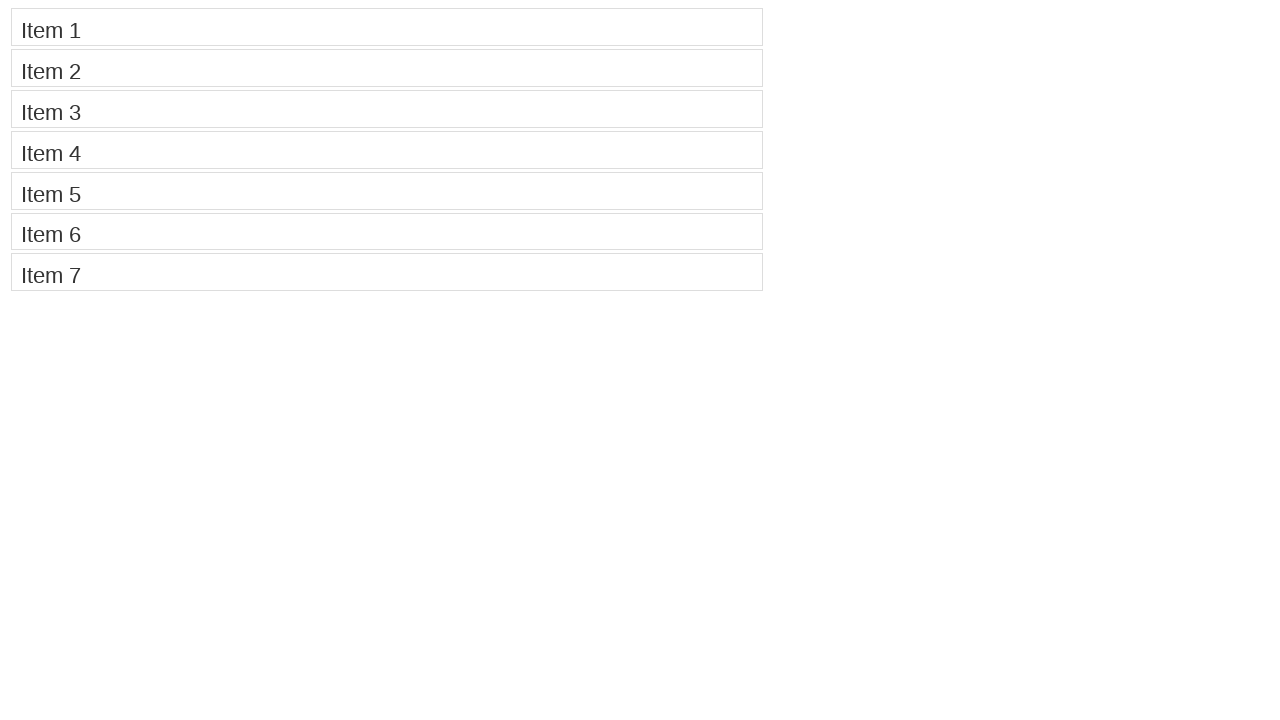

Waited for selectable list to load
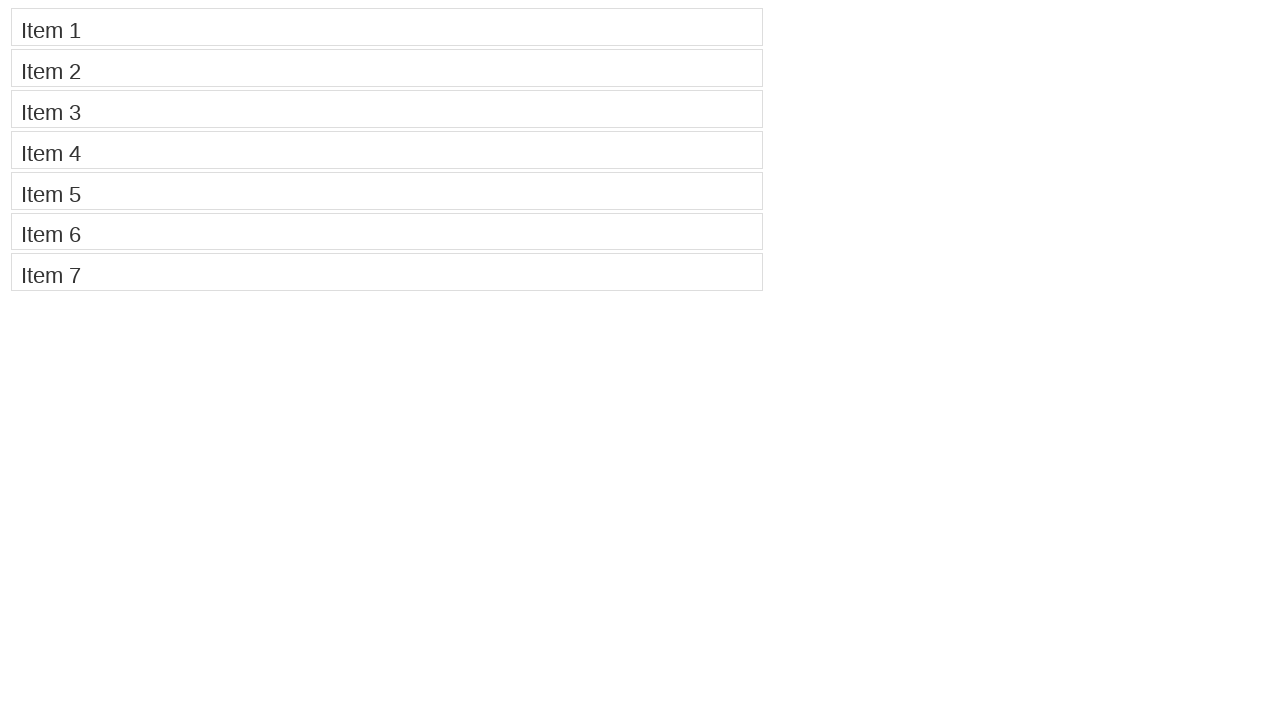

Located all list items in selectable list
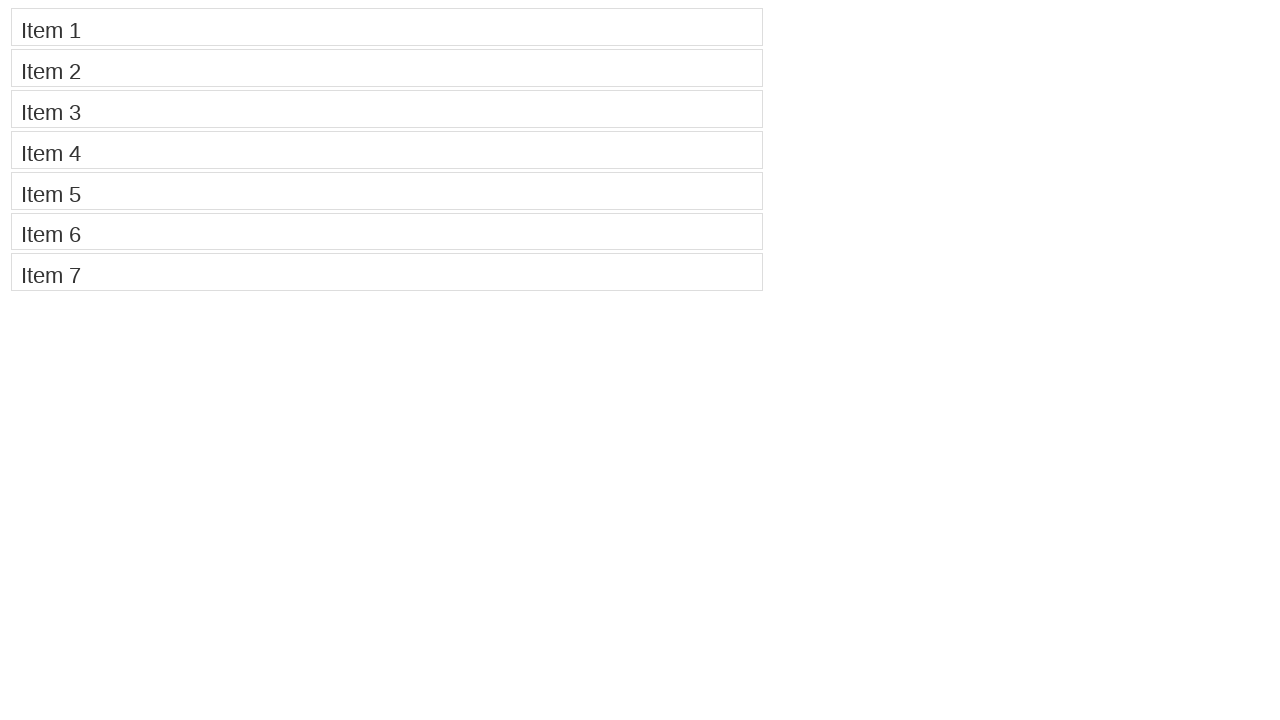

Clicked on second list item to select it at (387, 68) on ol#selectable li >> nth=1
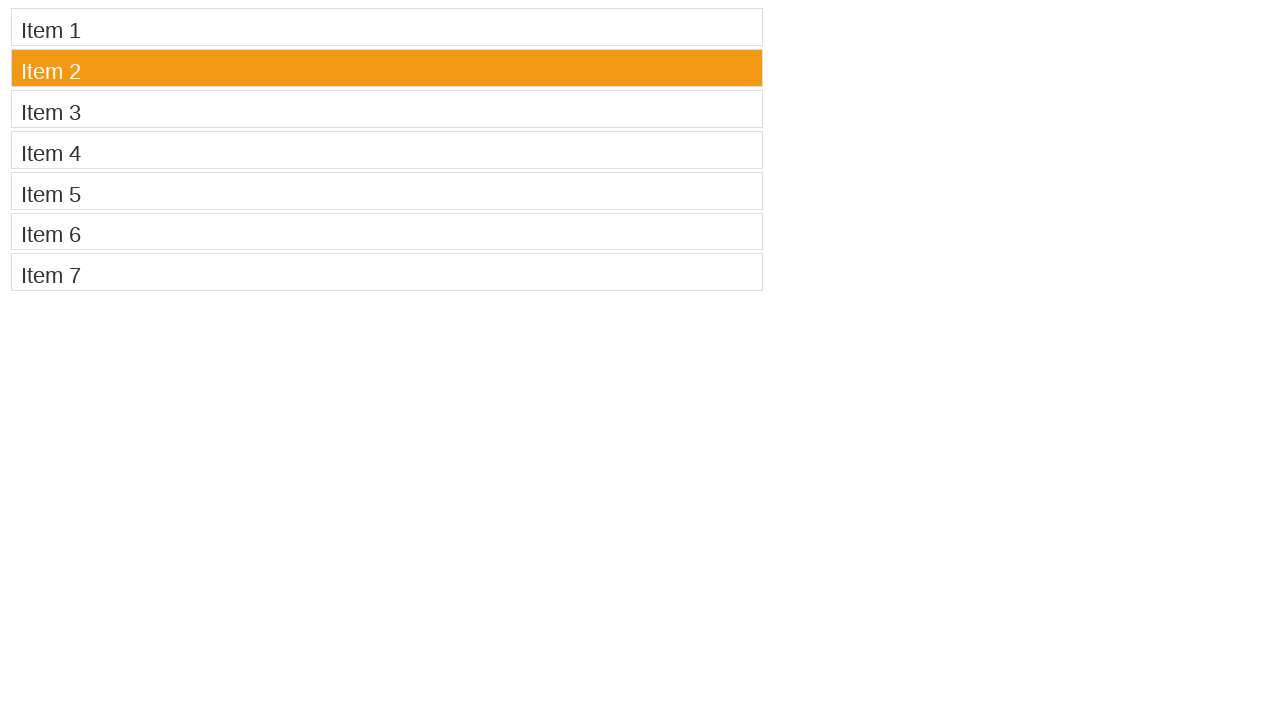

Clicked on third list item to select it at (387, 109) on ol#selectable li >> nth=2
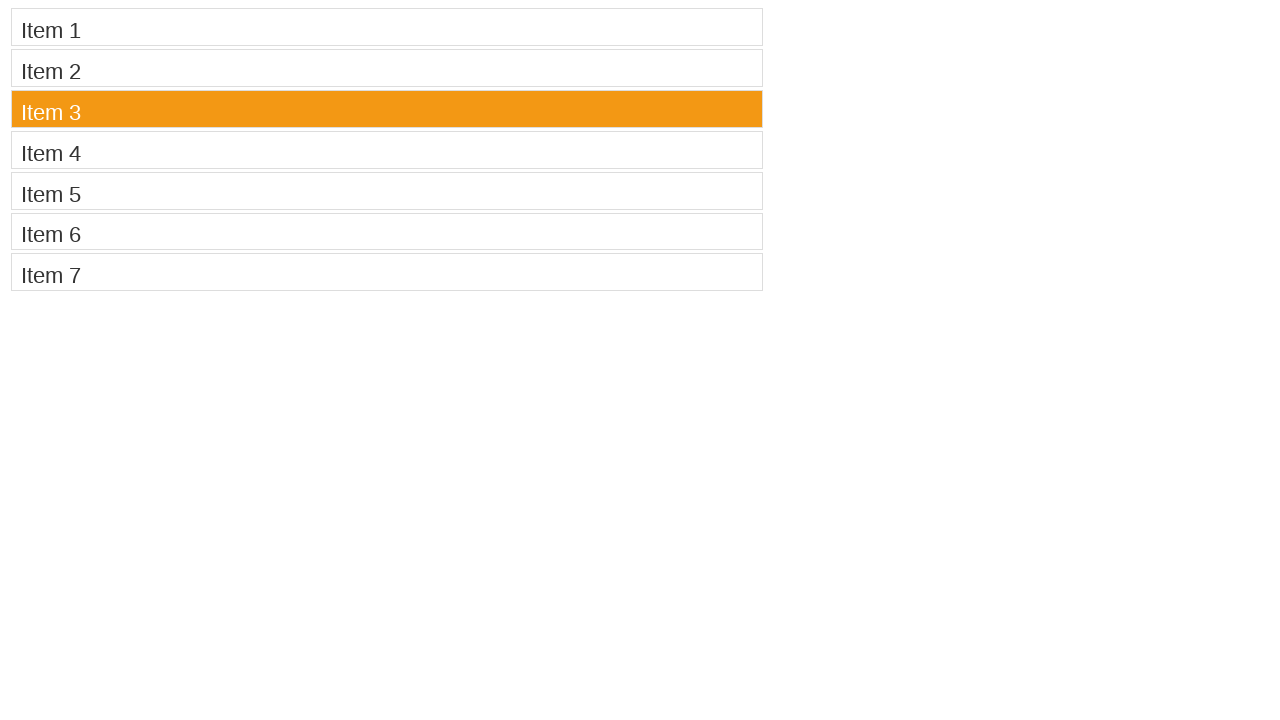

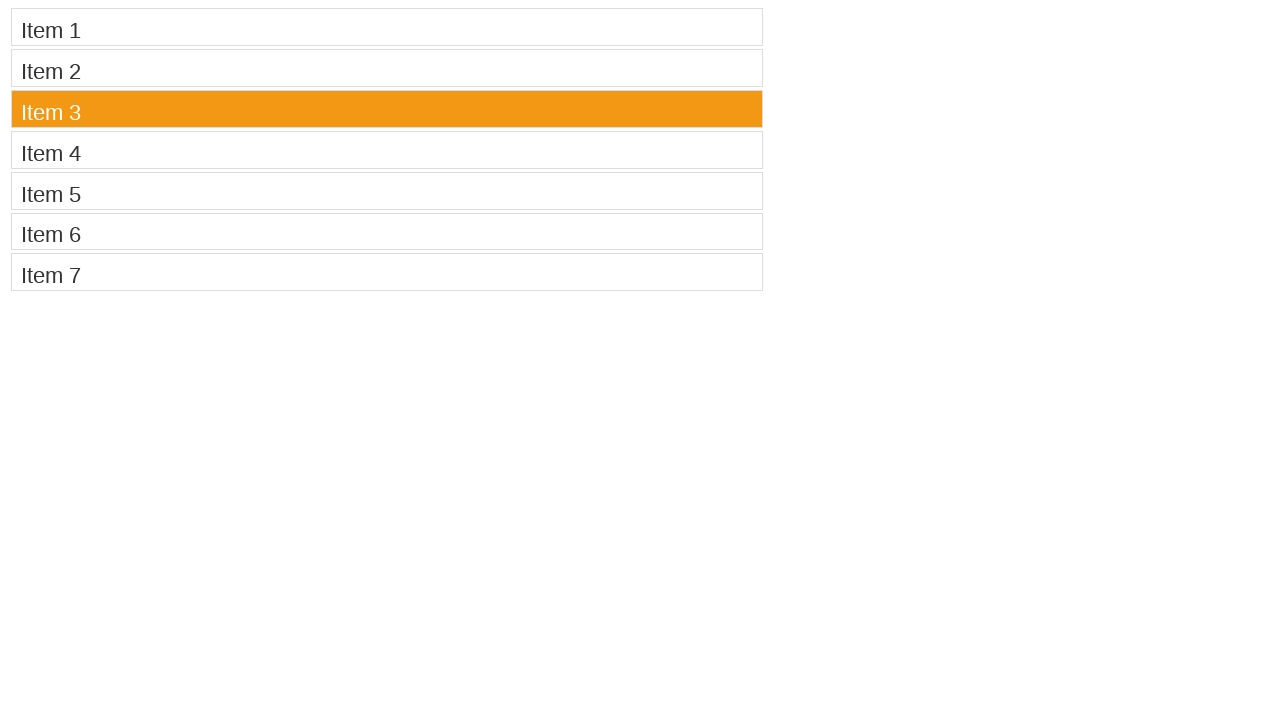